Navigates to an automation practice website and verifies that a text input element with id 'displayed-text' is visible on the page.

Starting URL: https://www.rahulshettyacademy.com/AutomationPractice/

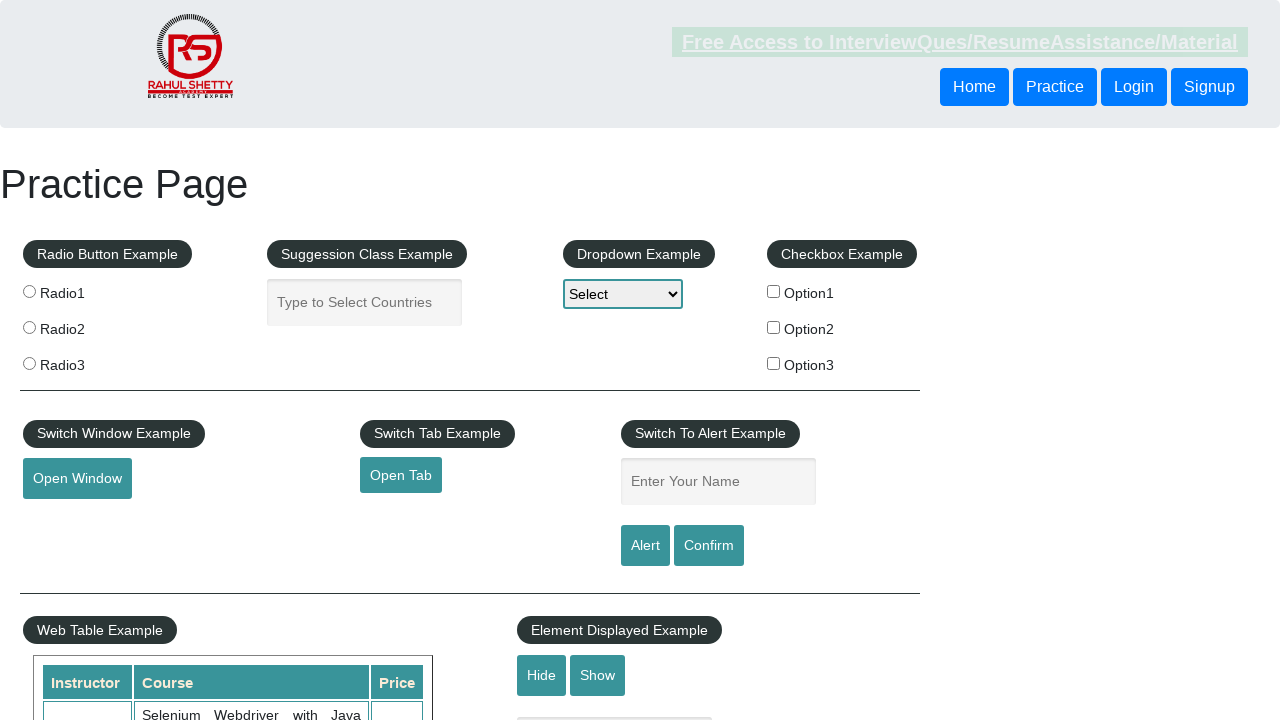

Navigated to Rahul Shetty Academy automation practice website
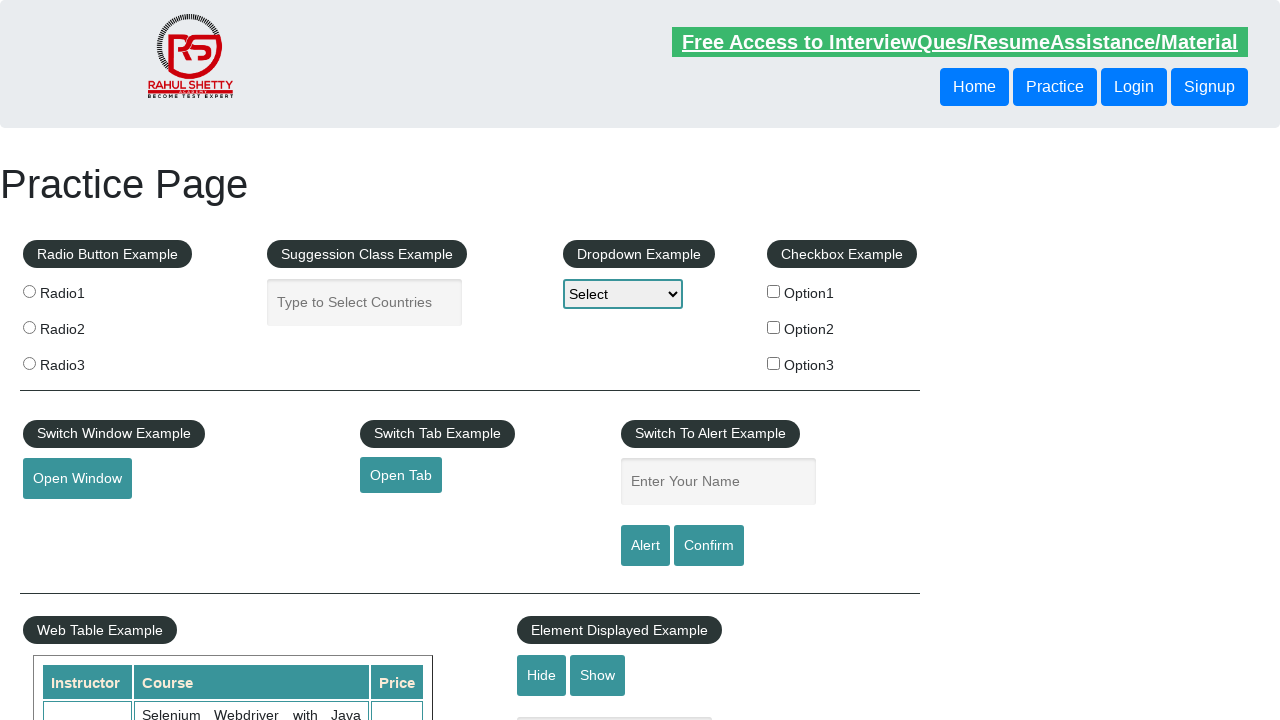

Verified that text input element with id 'displayed-text' is visible
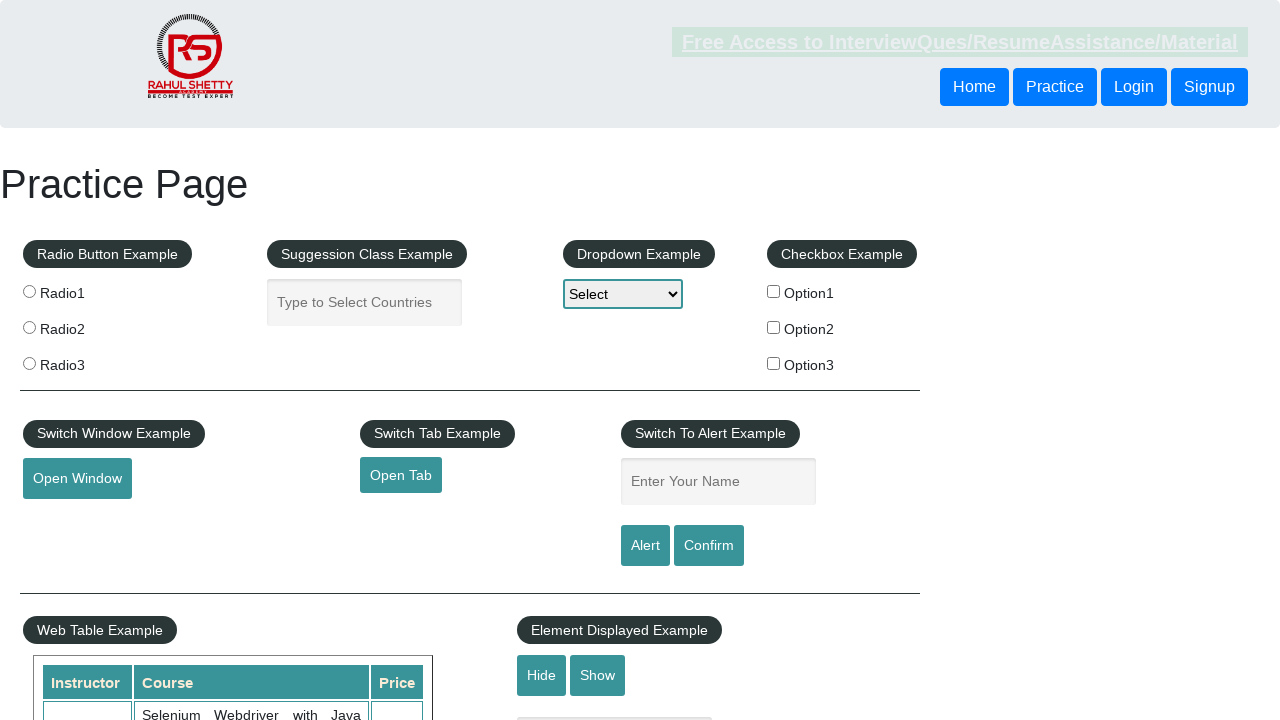

Printed visibility status of displayed-text element
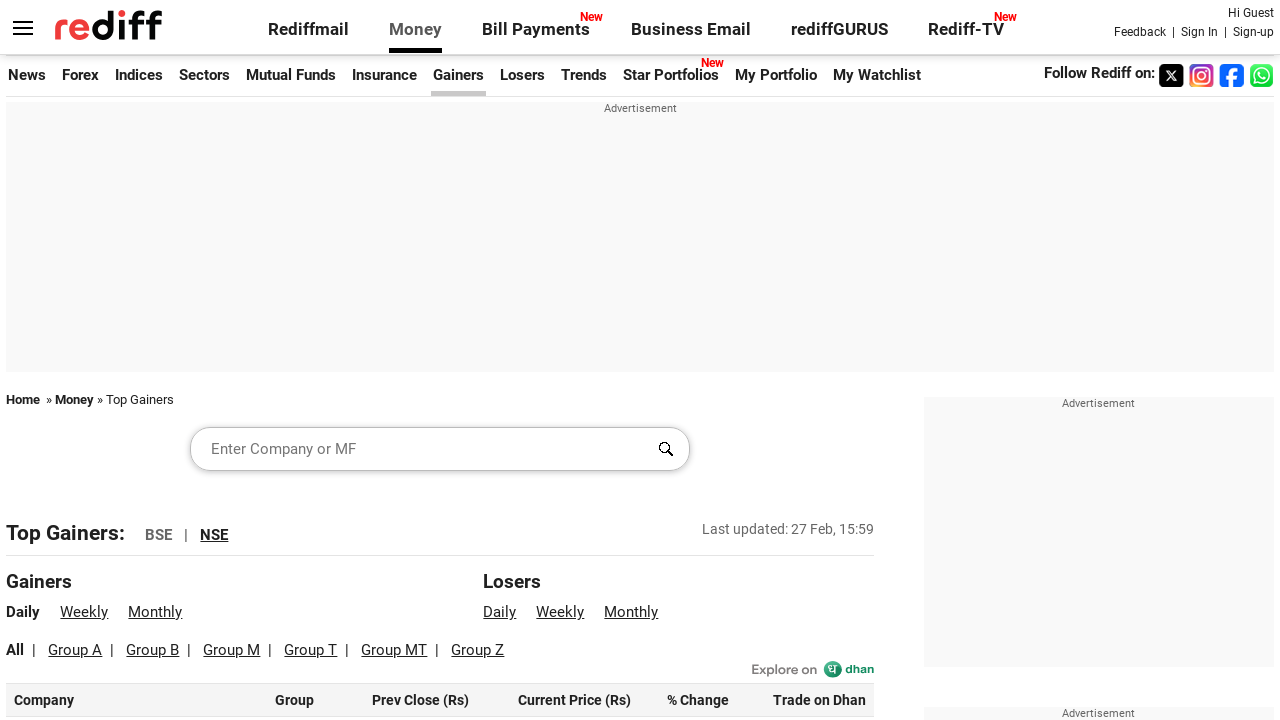

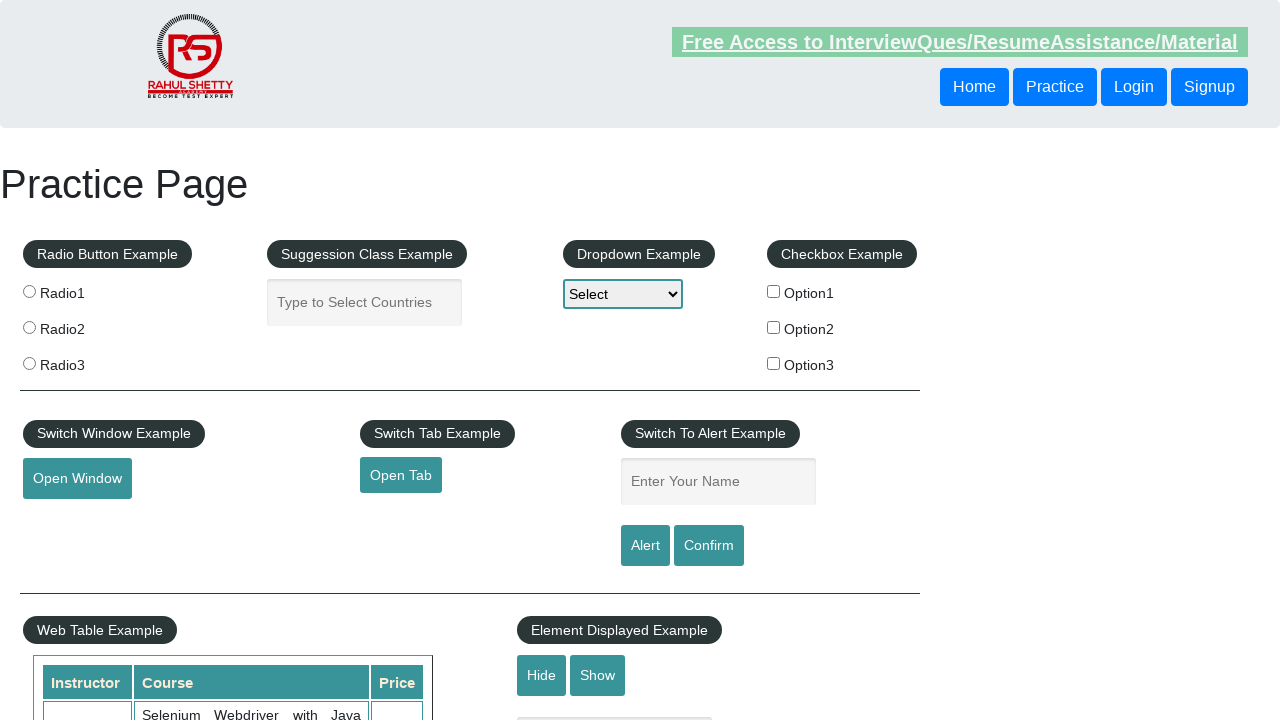